Tests XPath sibling and parent traversal by locating buttons using following-sibling and parent axes on an automation practice page

Starting URL: https://rahulshettyacademy.com/AutomationPractice/

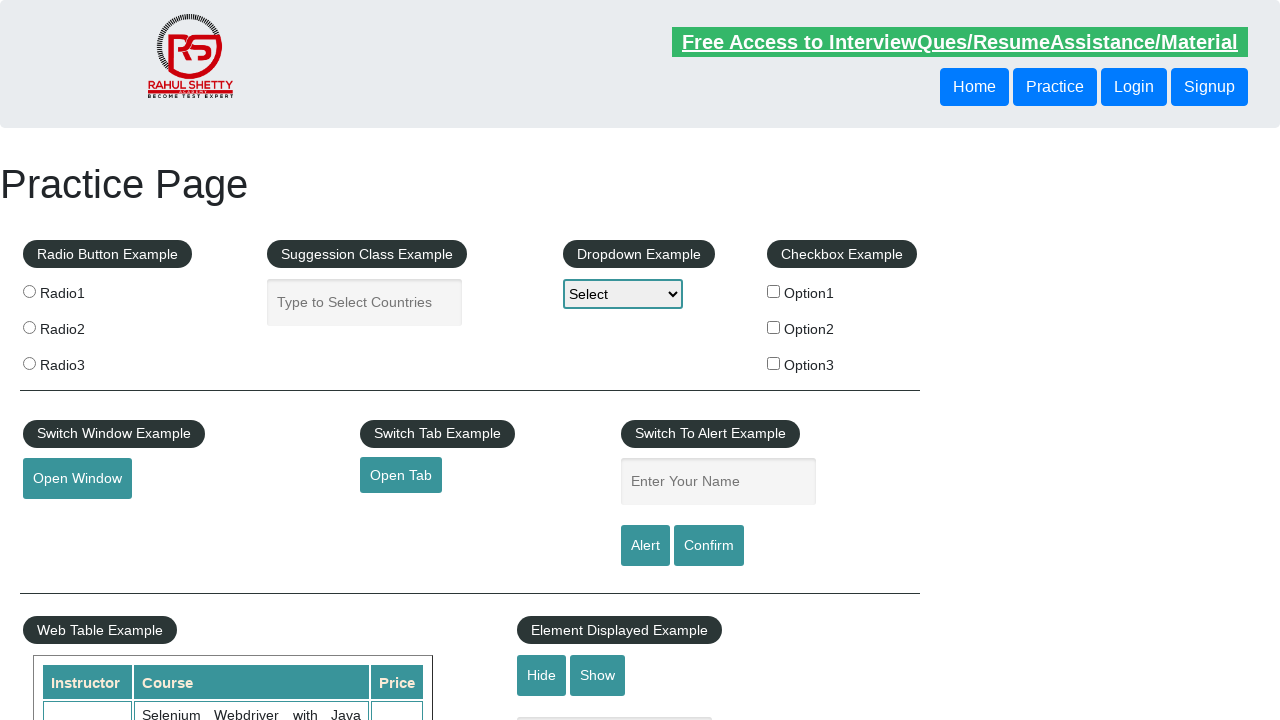

Navigated to Rahul Shetty Academy Automation Practice page
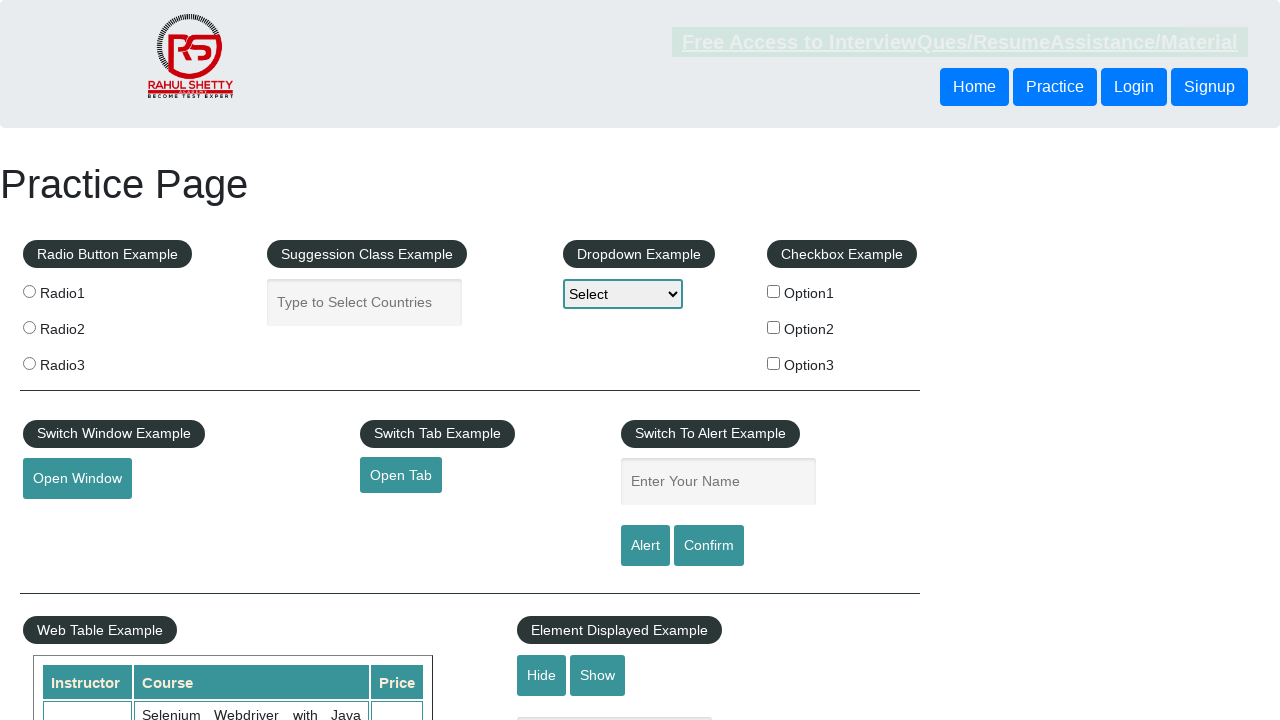

Located button using following-sibling XPath axis and retrieved text content
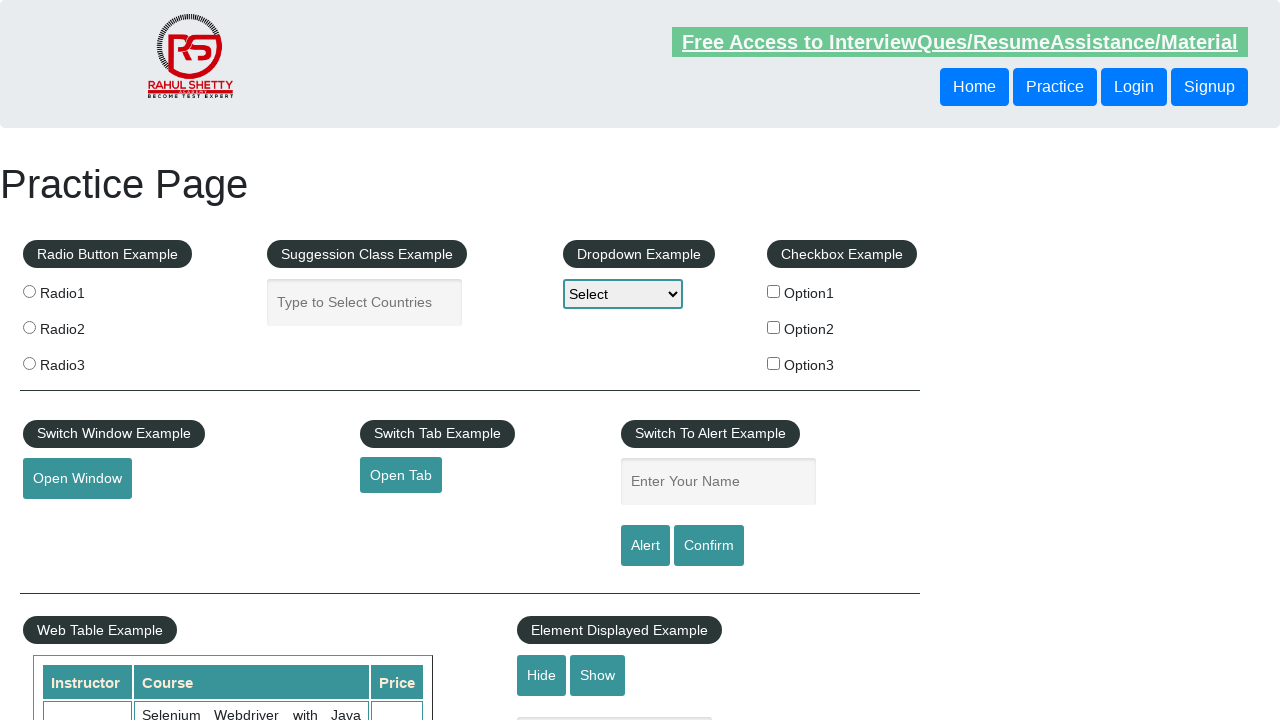

Located button using parent XPath axis and retrieved text content
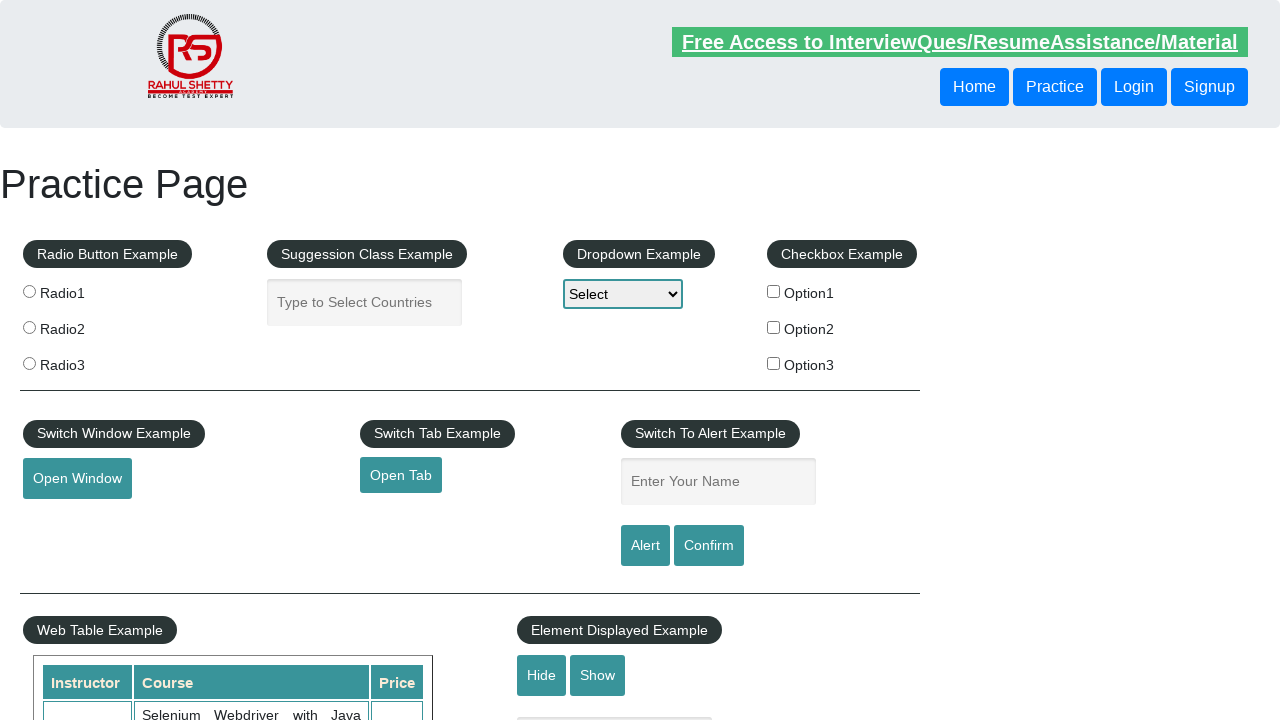

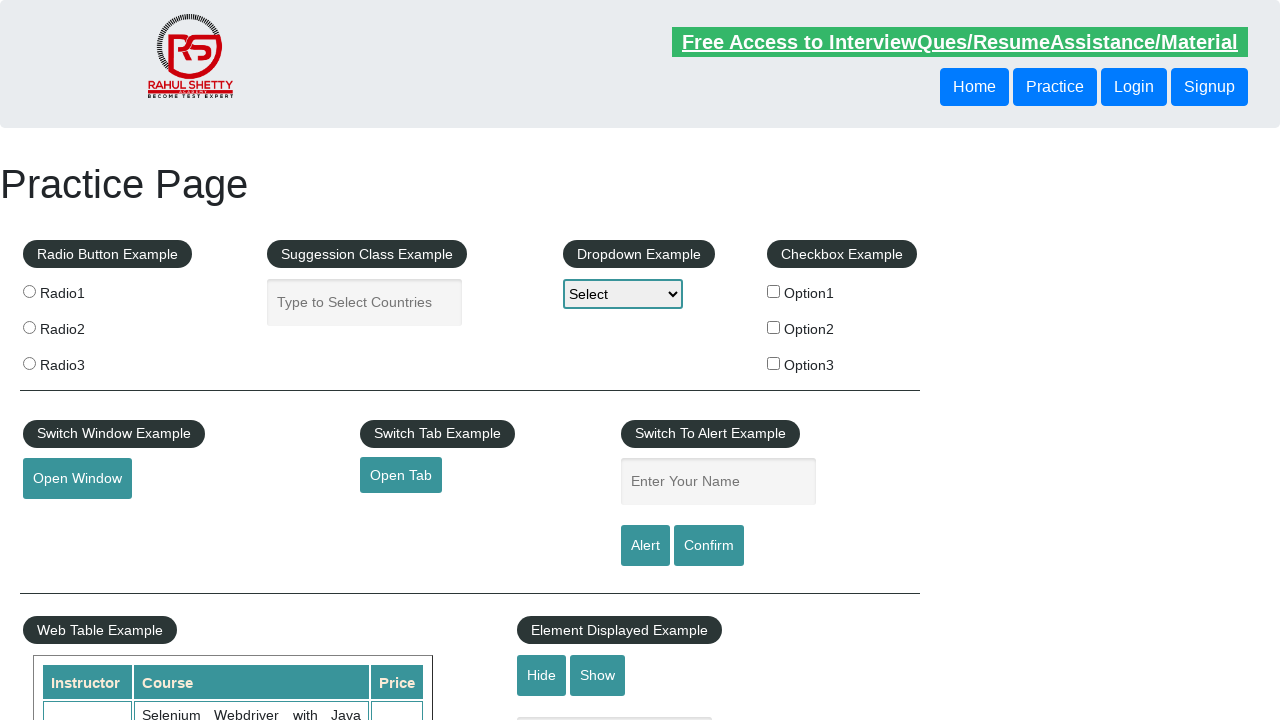